Navigates to a quotes website and clicks the "next" pagination button to go to the next page of quotes

Starting URL: https://quotes.toscrape.com/js

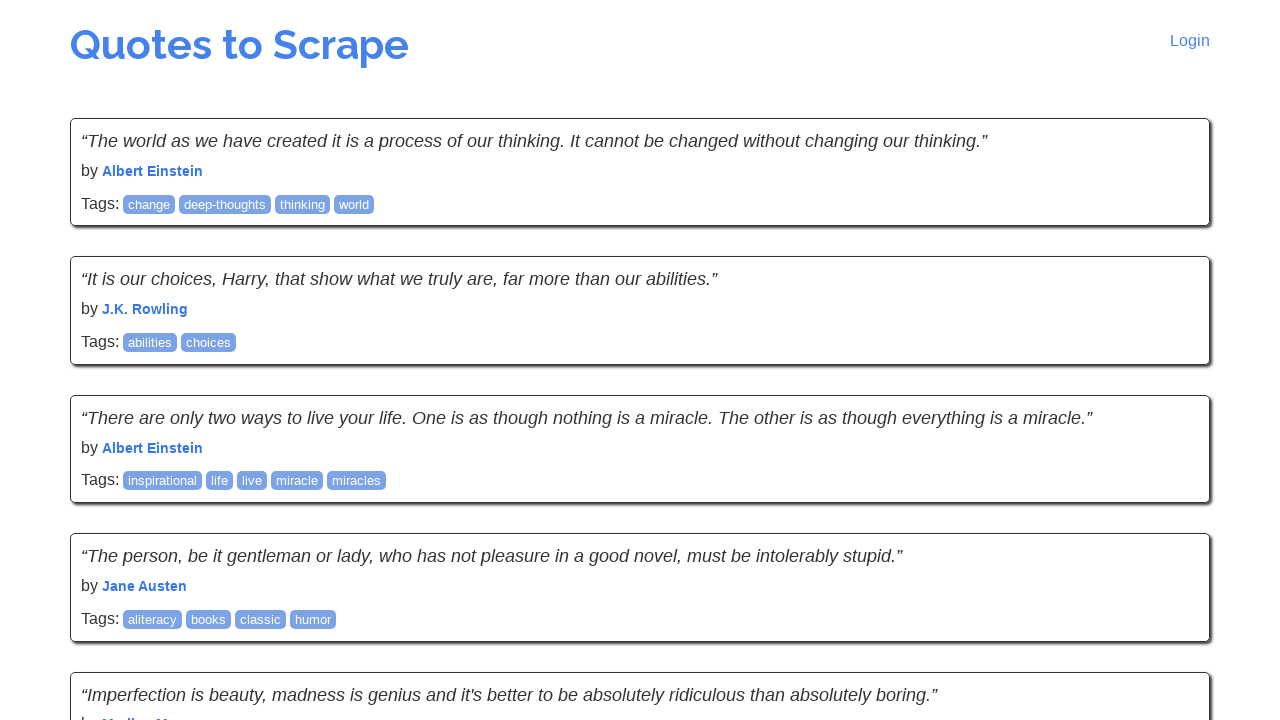

Waited for next pagination button to become visible
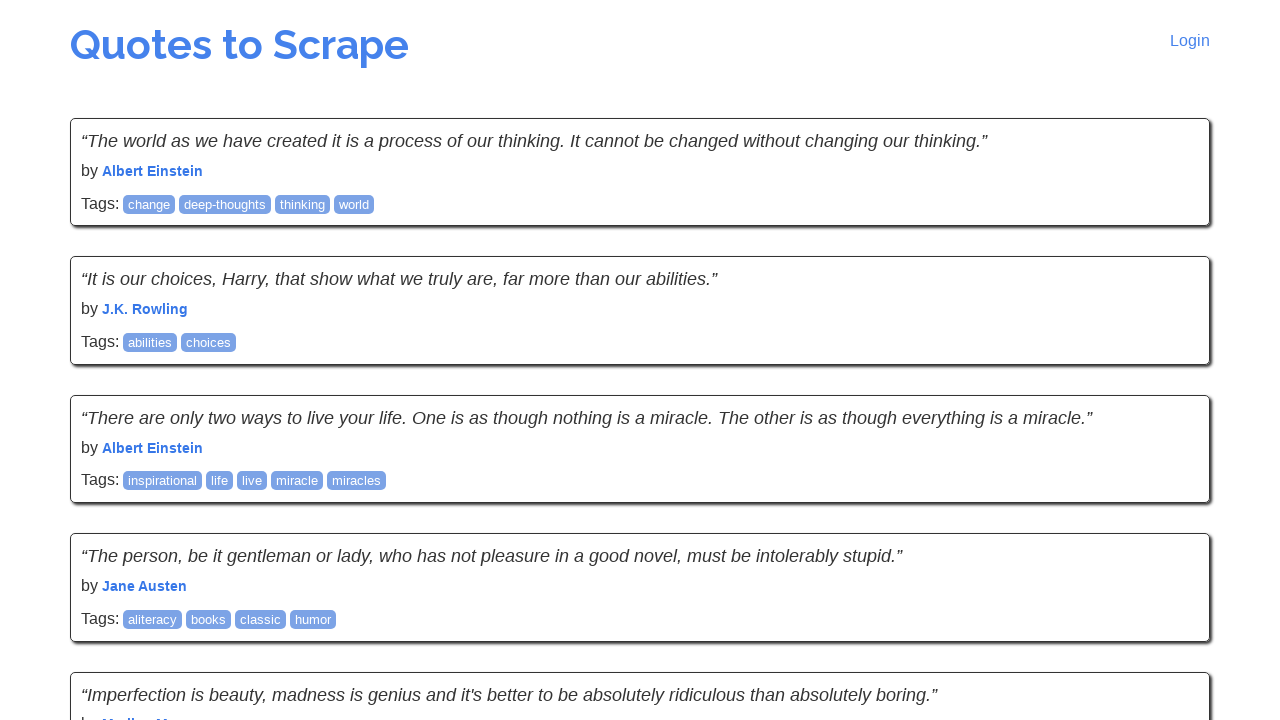

Hovered over the next pagination button at (1168, 541) on li.next a
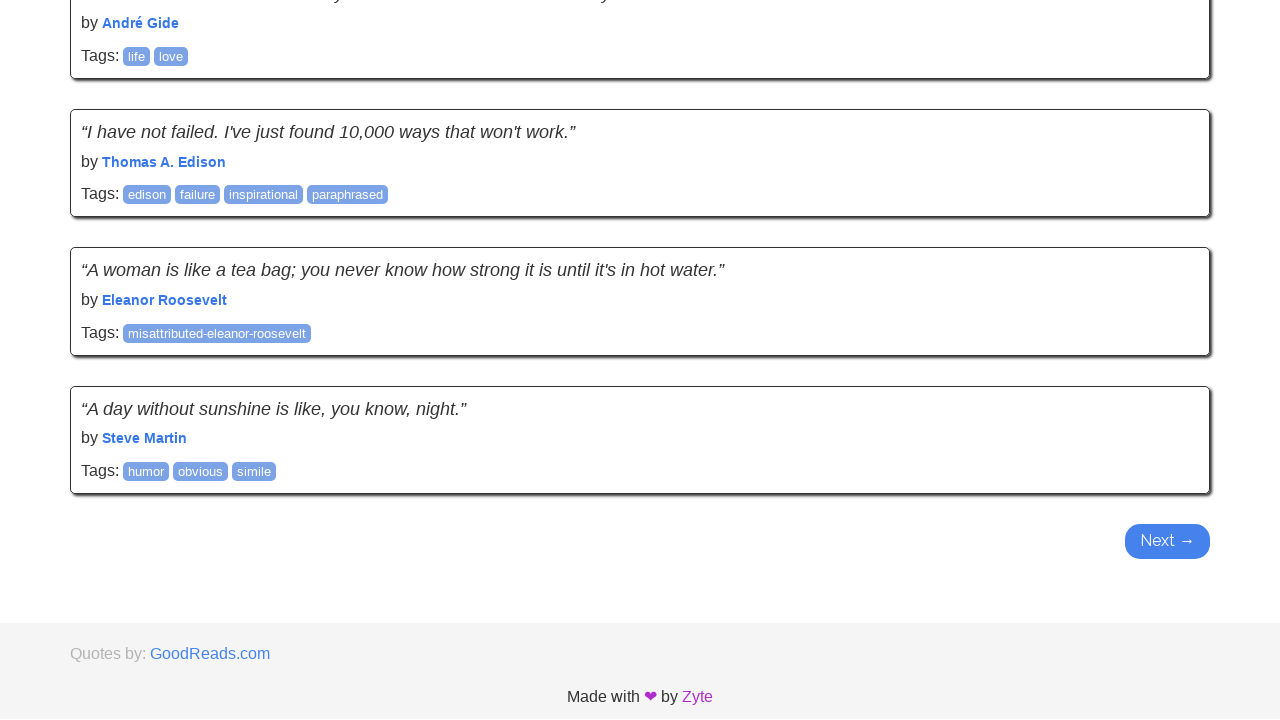

Clicked the next pagination button to navigate to the next page of quotes at (1168, 541) on li.next a
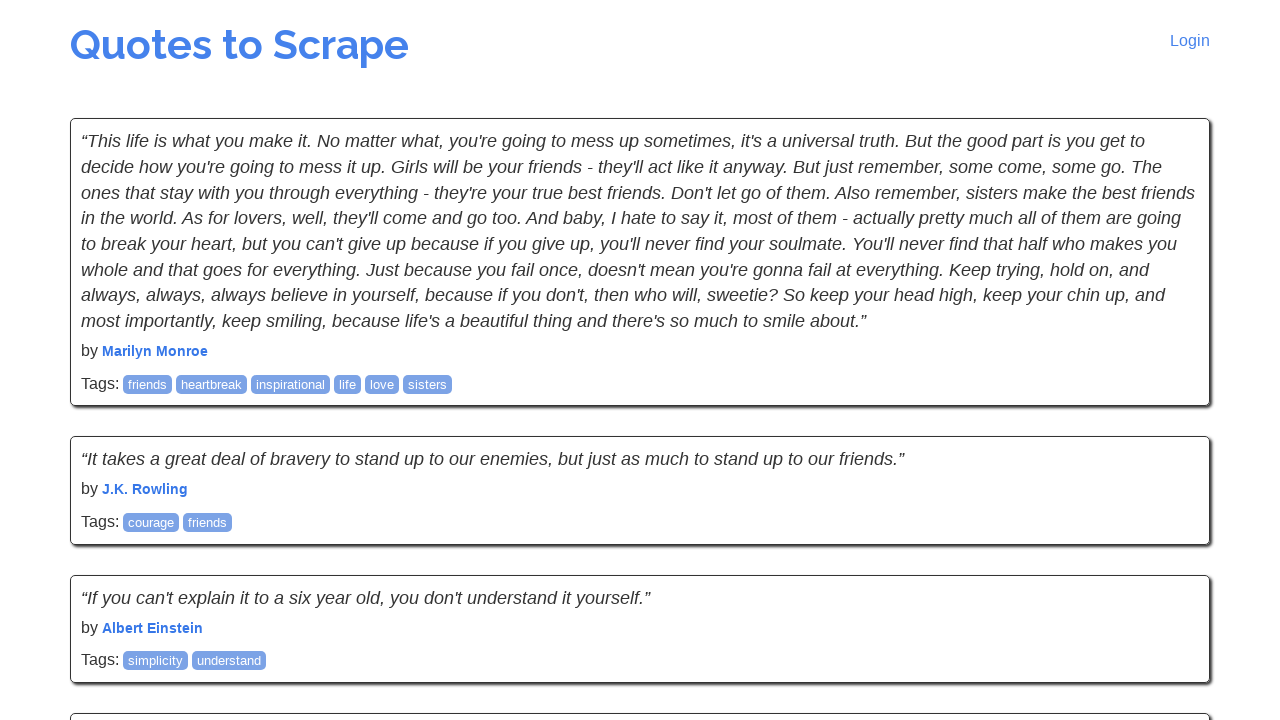

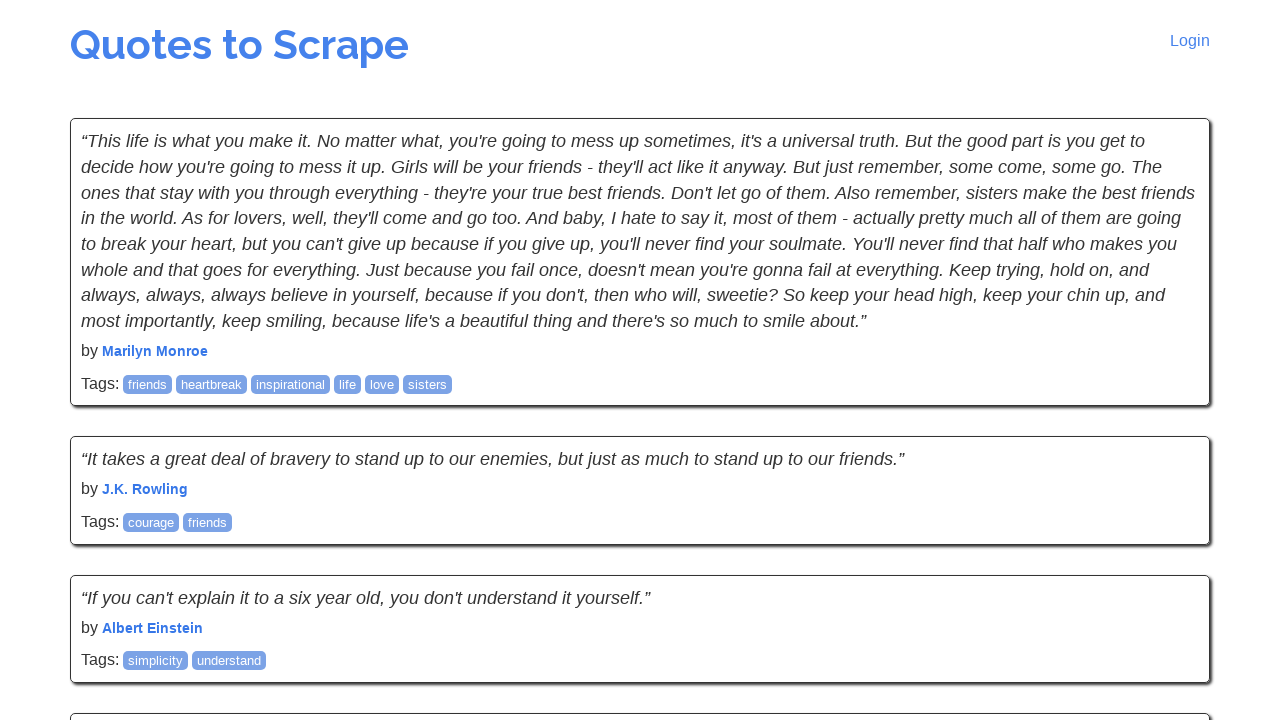